Navigates to YouTube homepage and scrolls down the page

Starting URL: https://www.youtube.com/

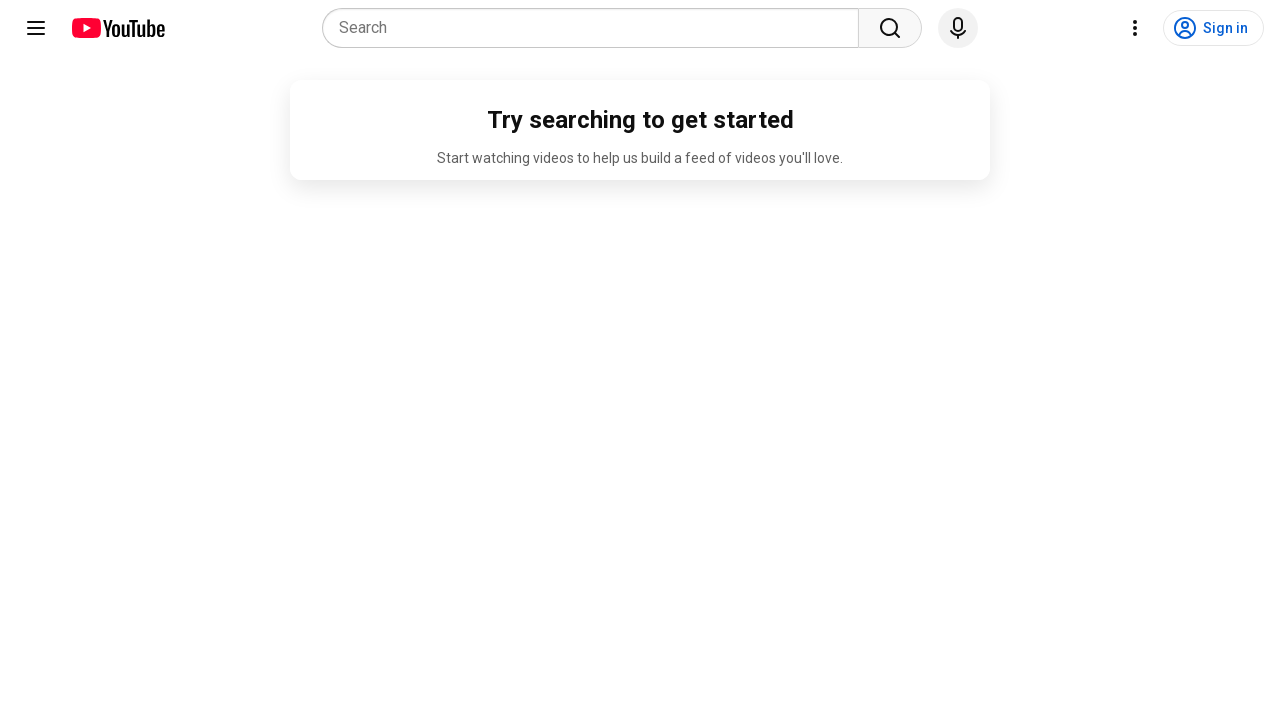

Navigated to YouTube homepage
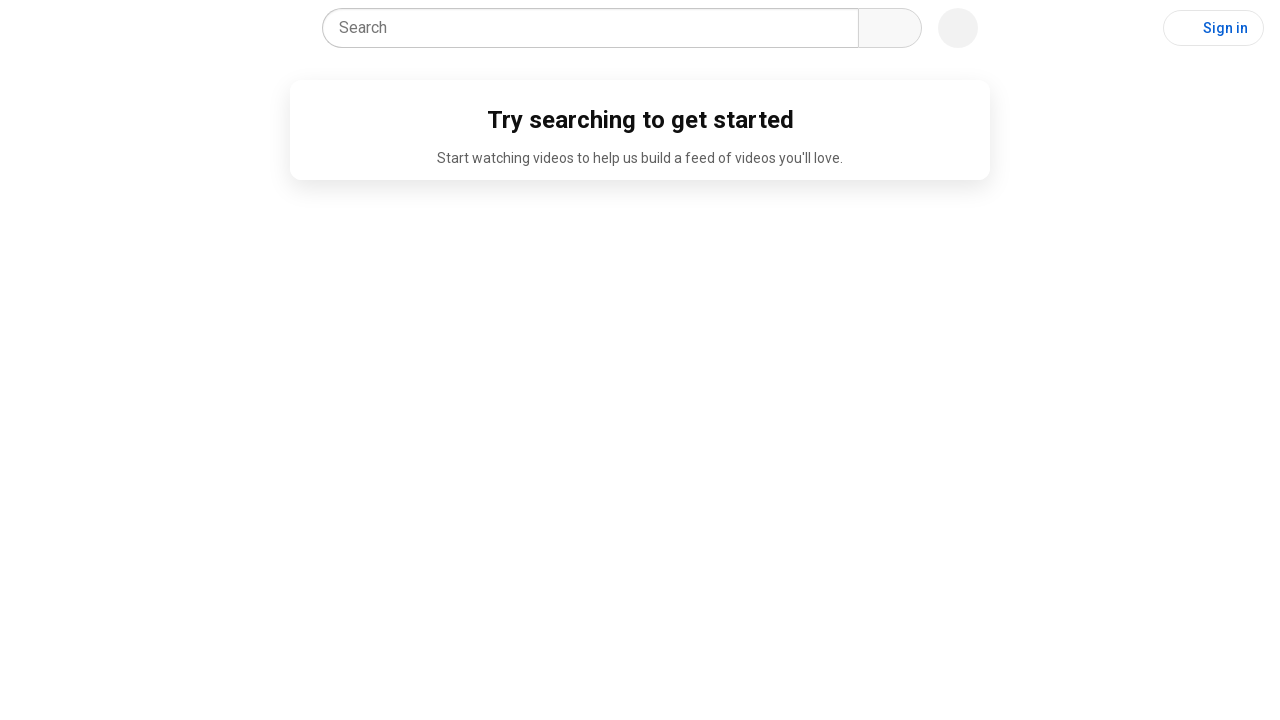

Scrolled down the YouTube homepage by 4500 pixels
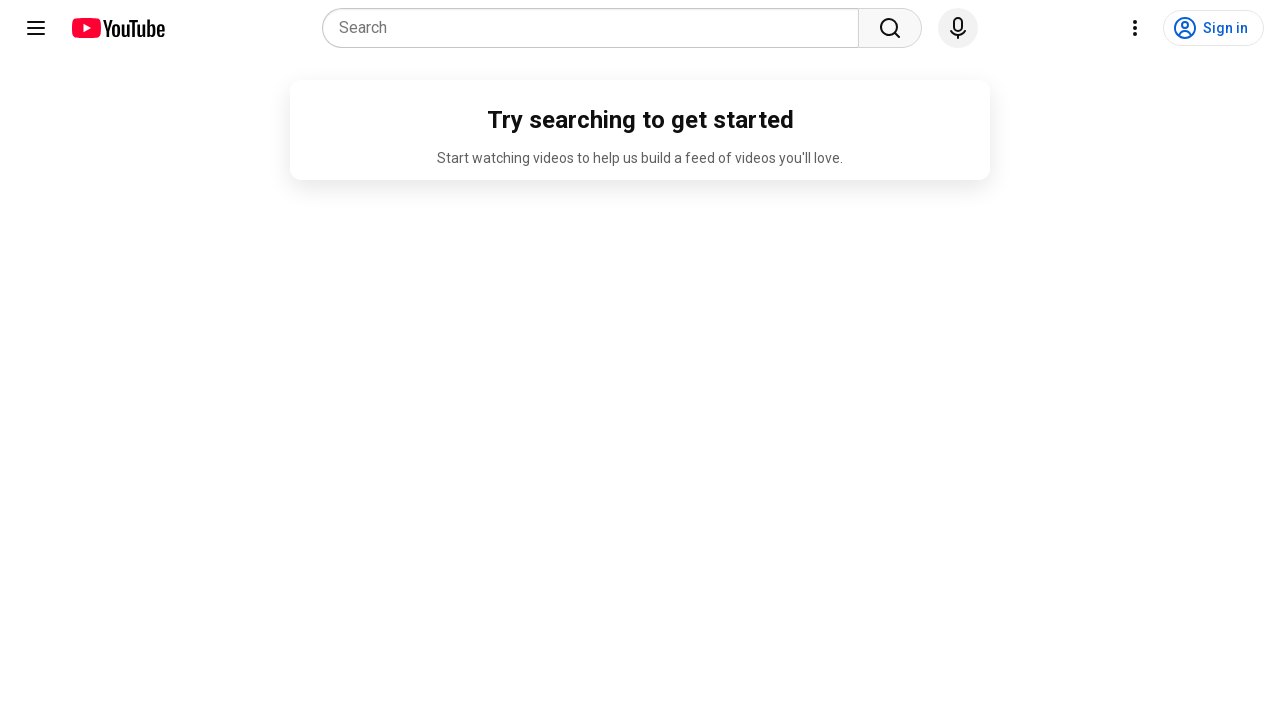

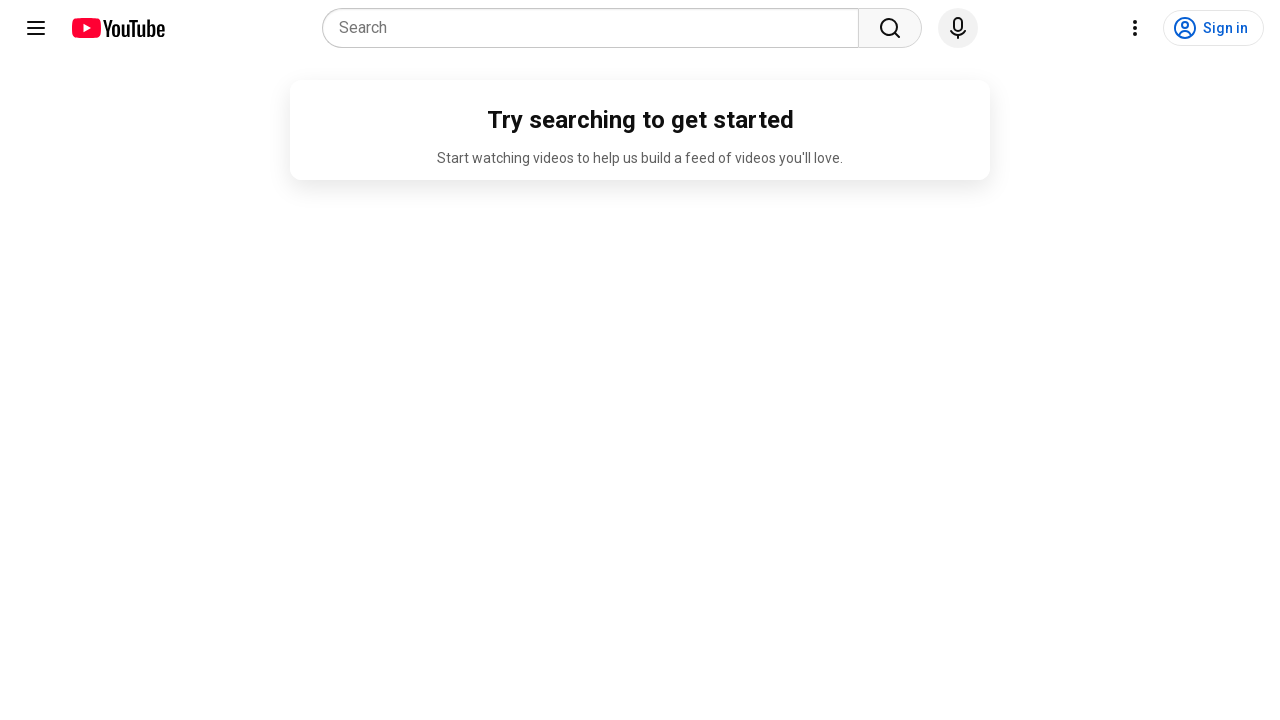